Tests JavaScript prompt alert functionality by clicking a button to trigger a prompt, entering text into the prompt, and accepting it

Starting URL: https://the-internet.herokuapp.com/javascript_alerts

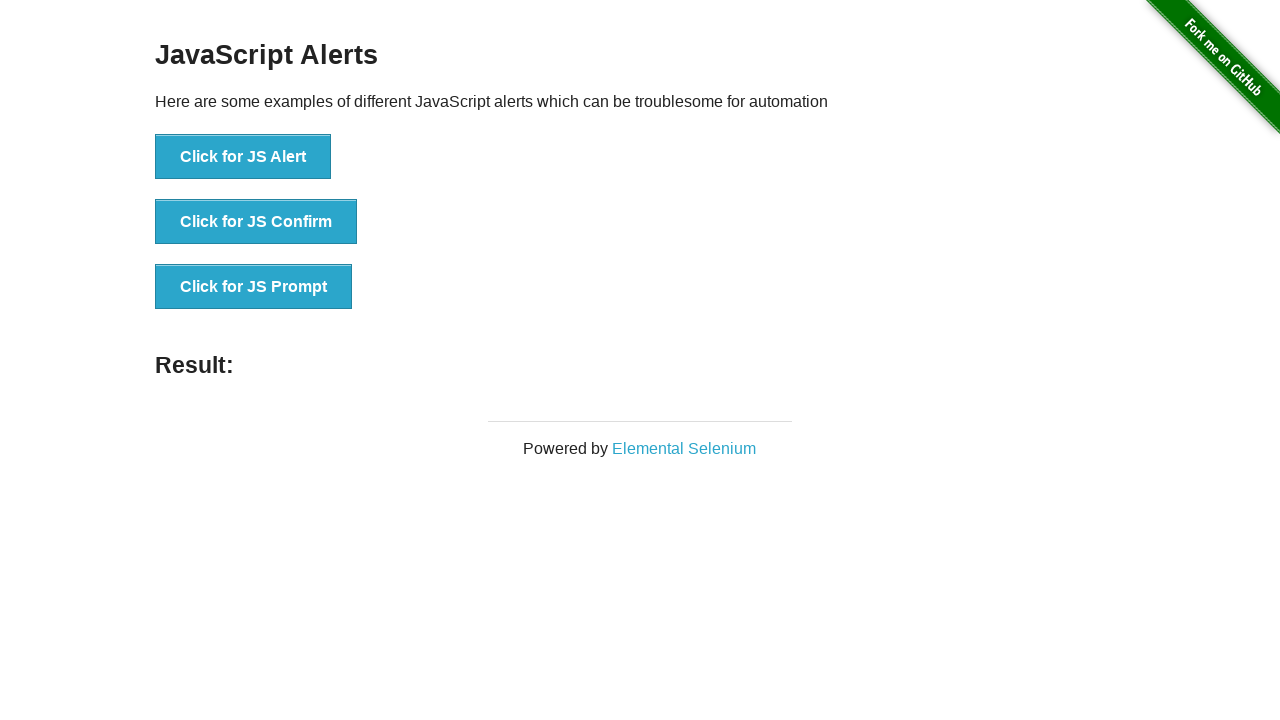

Clicked the JS Prompt button at (254, 287) on xpath=//button[text()='Click for JS Prompt']
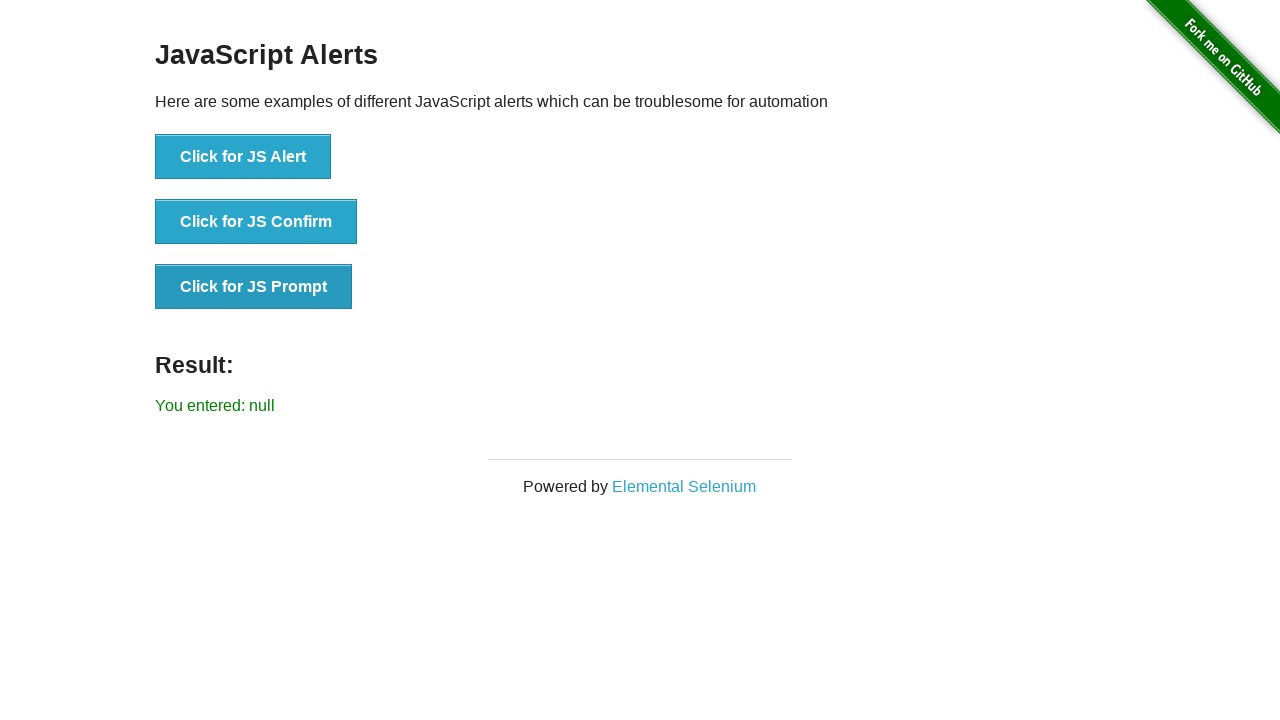

Set up dialog handler to accept prompt with 'Python'
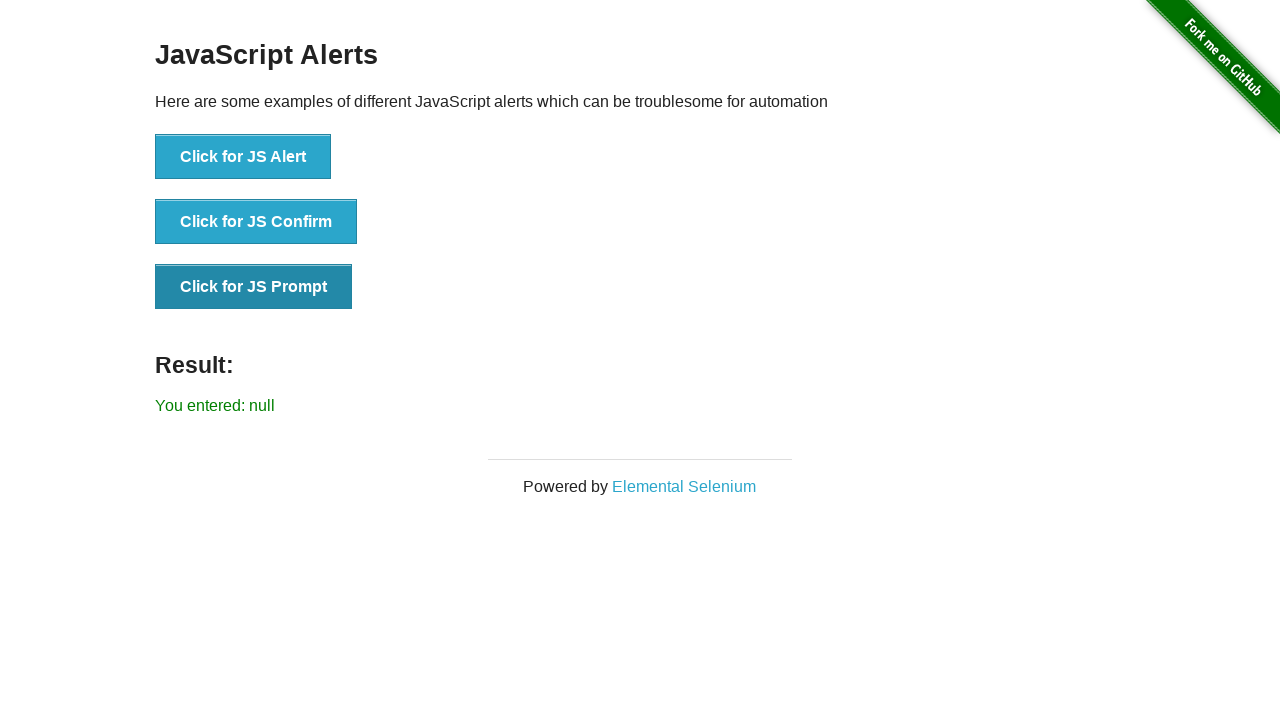

Re-clicked the JS Prompt button to trigger the dialog at (254, 287) on xpath=//button[text()='Click for JS Prompt']
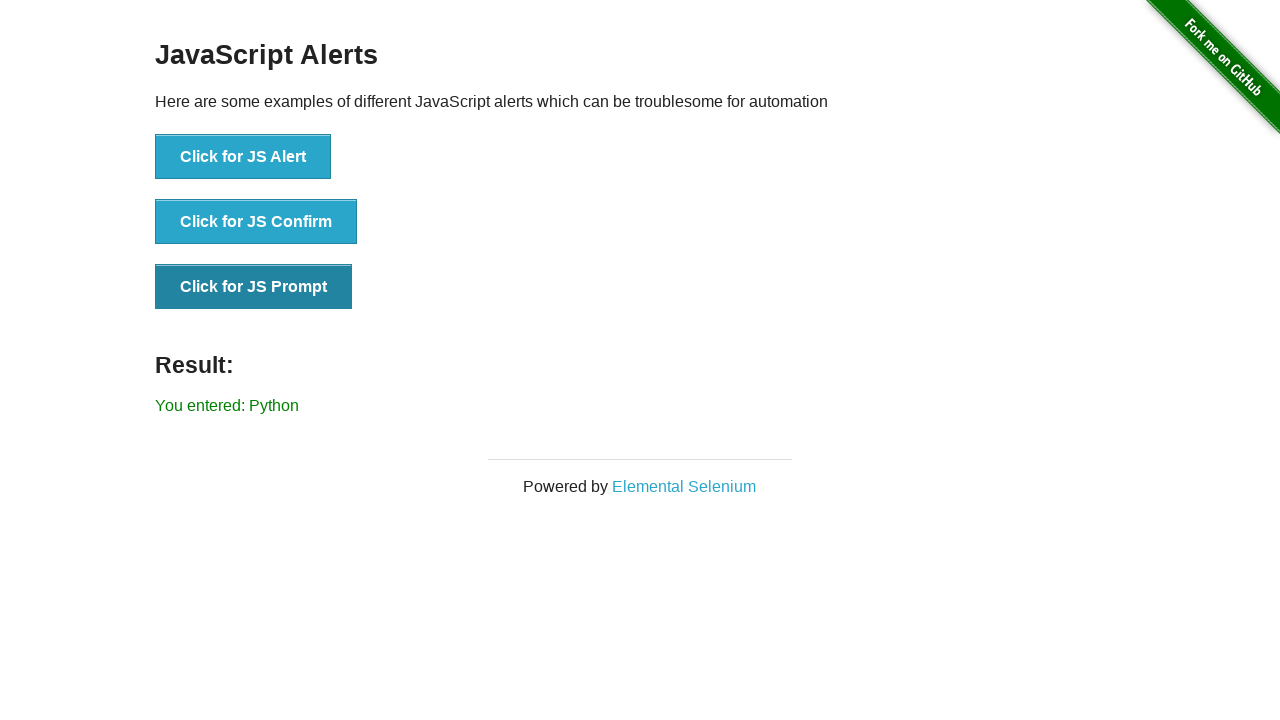

Result element loaded after accepting prompt
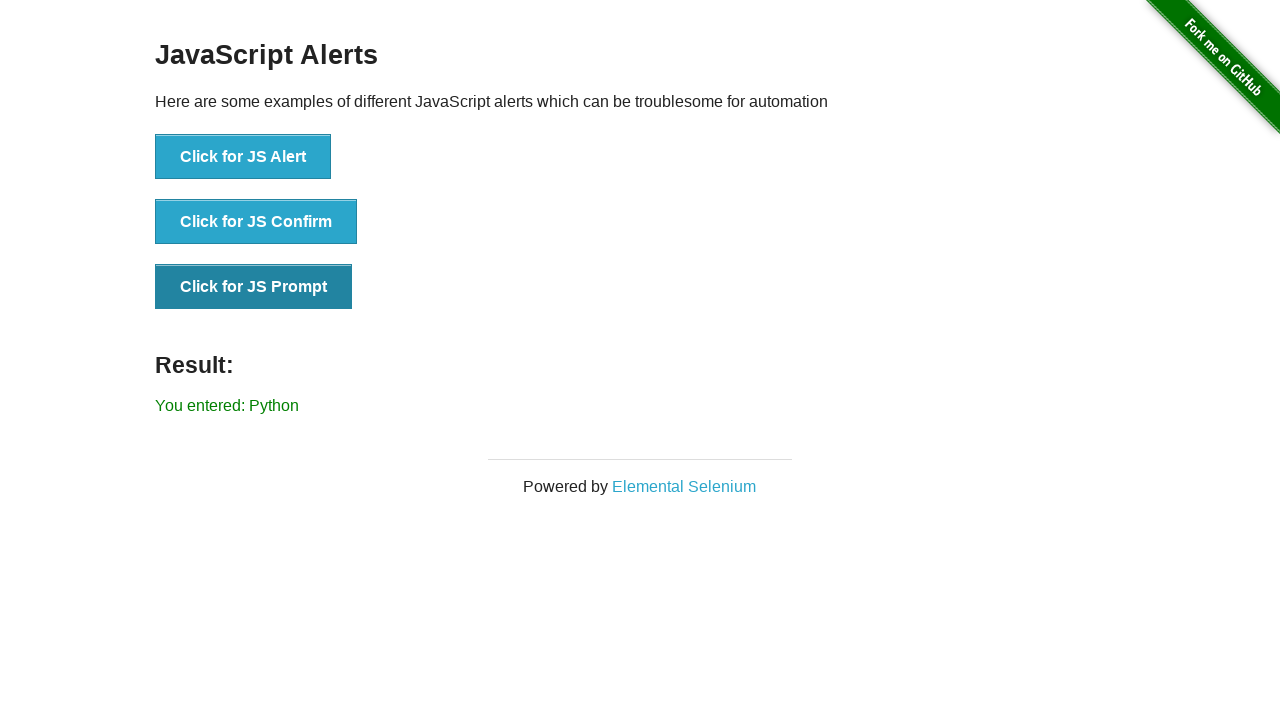

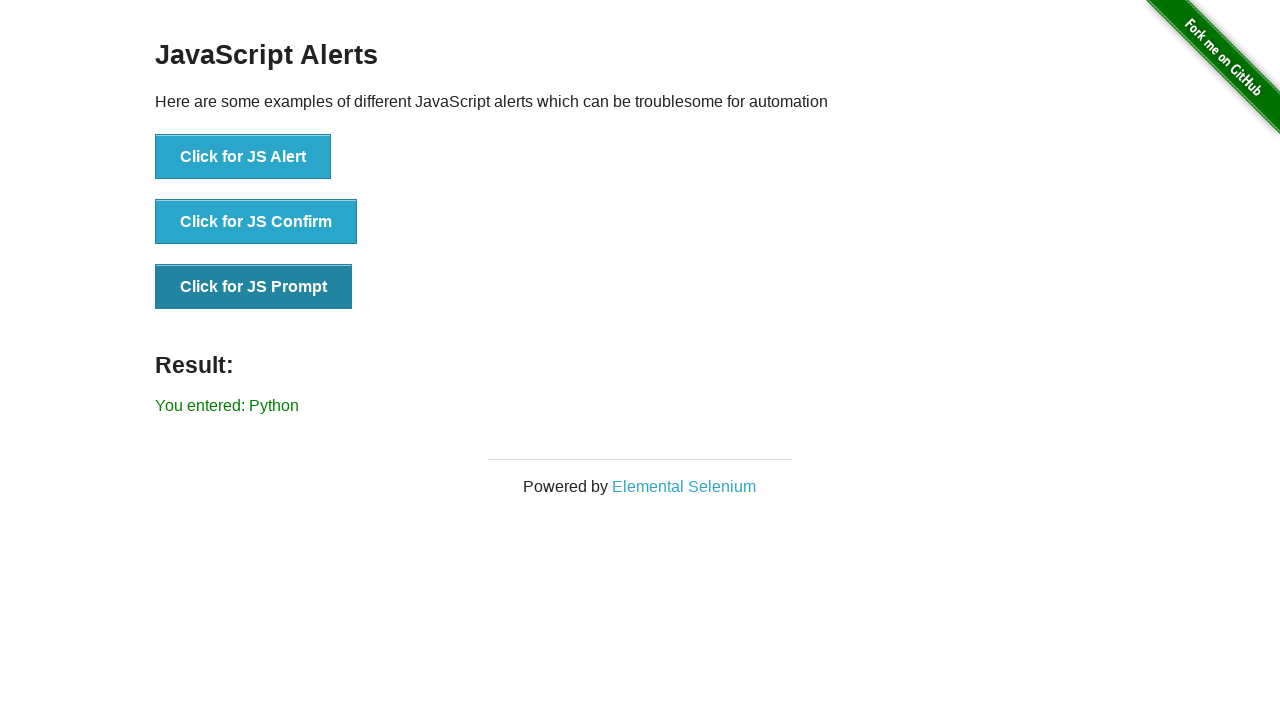